Tests a text box form by filling in full name, email, current address, and permanent address fields, then submitting the form

Starting URL: https://demoqa.com/text-box

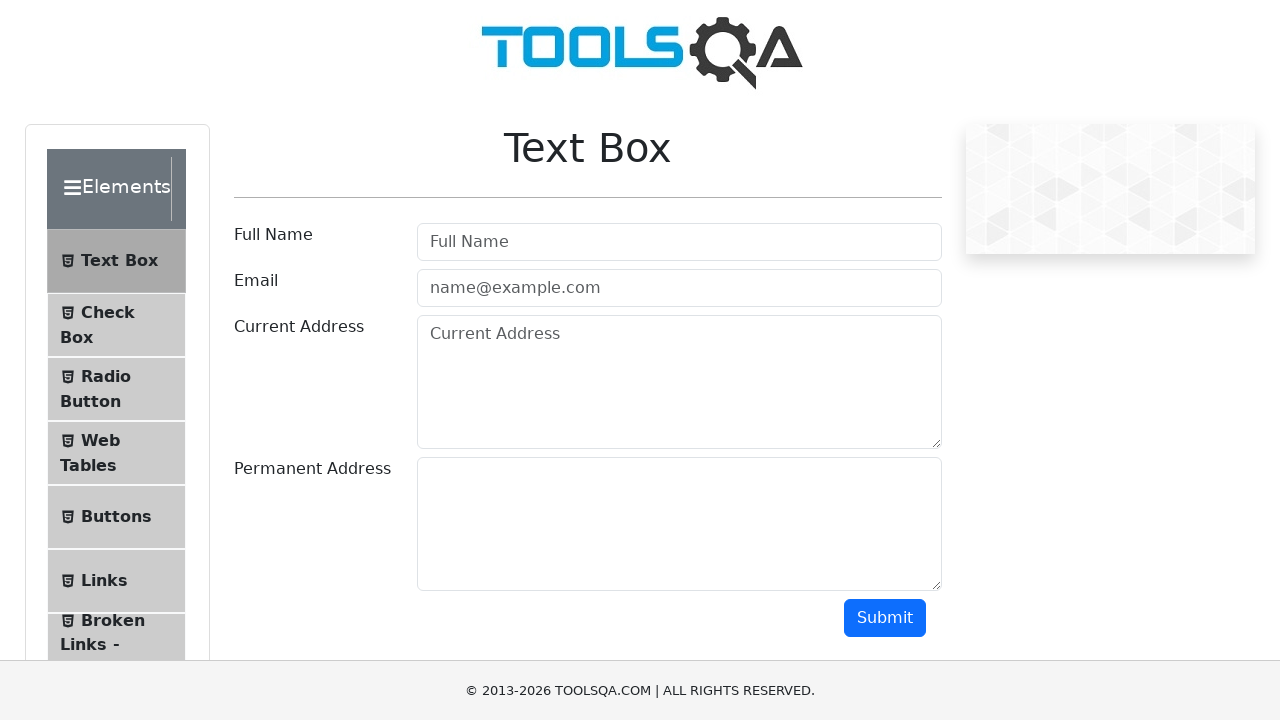

Filled full name field with 'Marwan Alrawashdeh' on input#userName
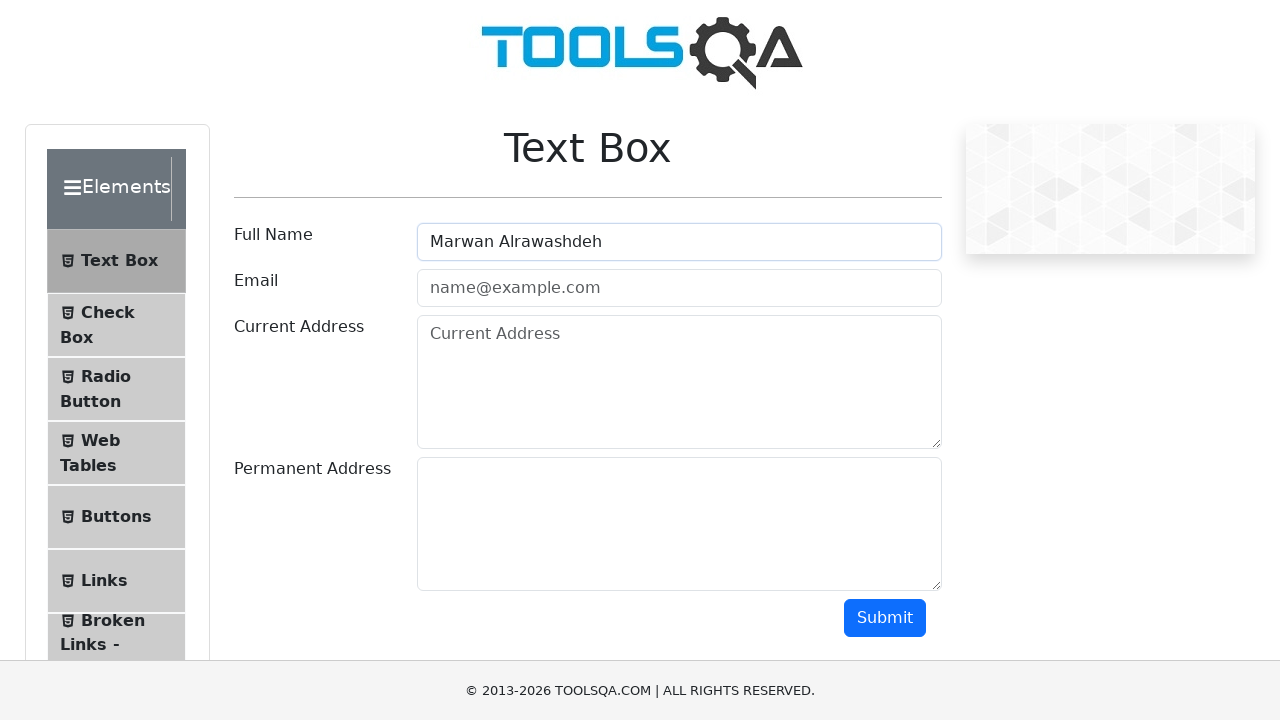

Filled email field with 'marwan234@gmail.com' on input#userEmail
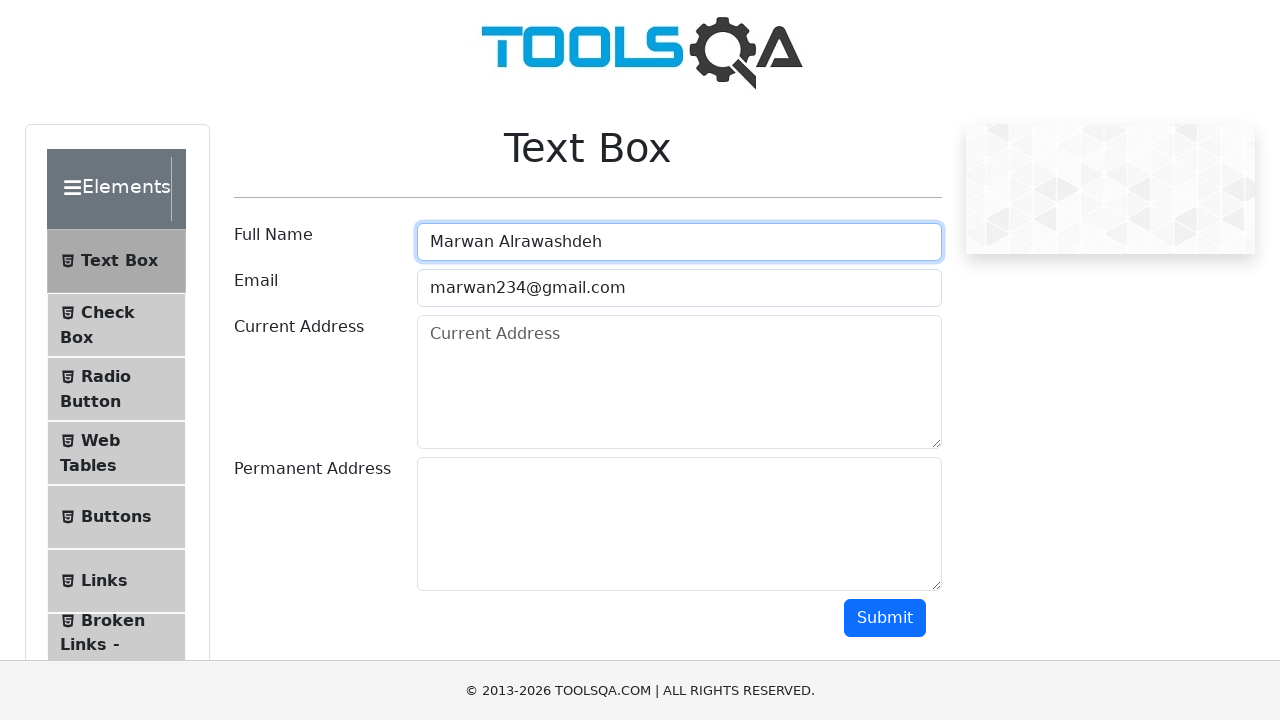

Filled current address field with 'Amman' on textarea#currentAddress
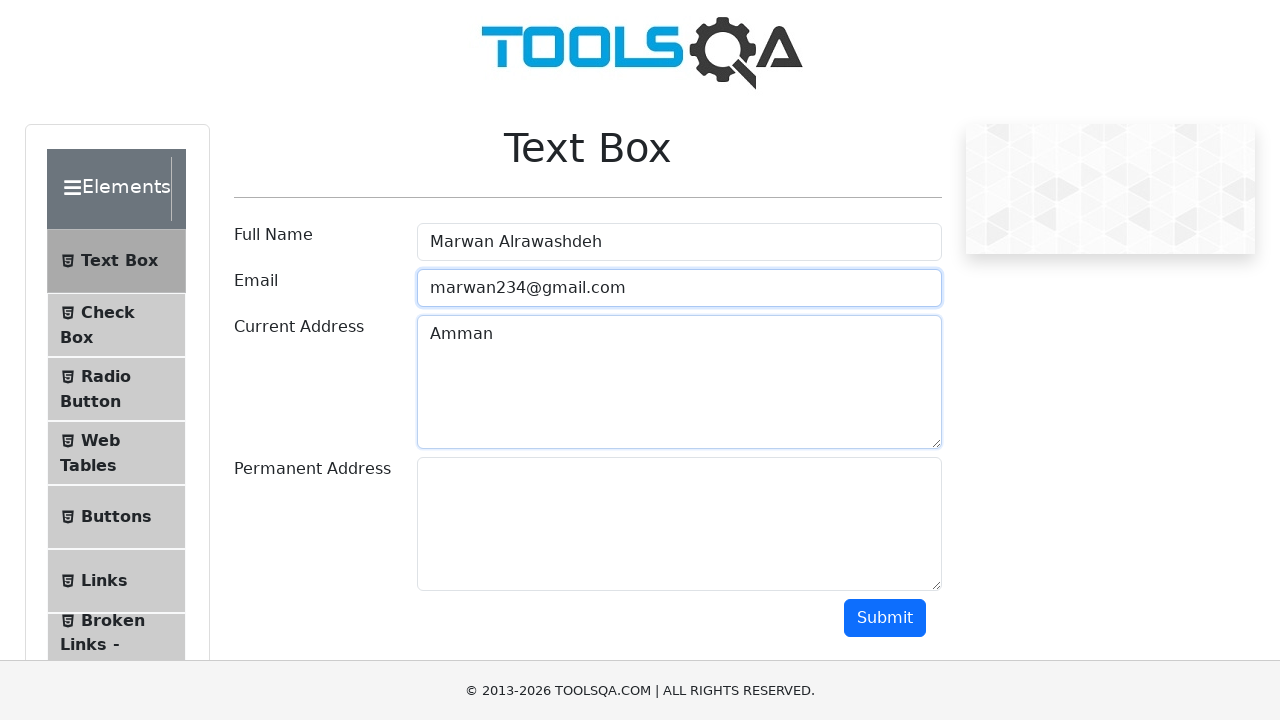

Filled permanent address field with 'Amman' on textarea#permanentAddress
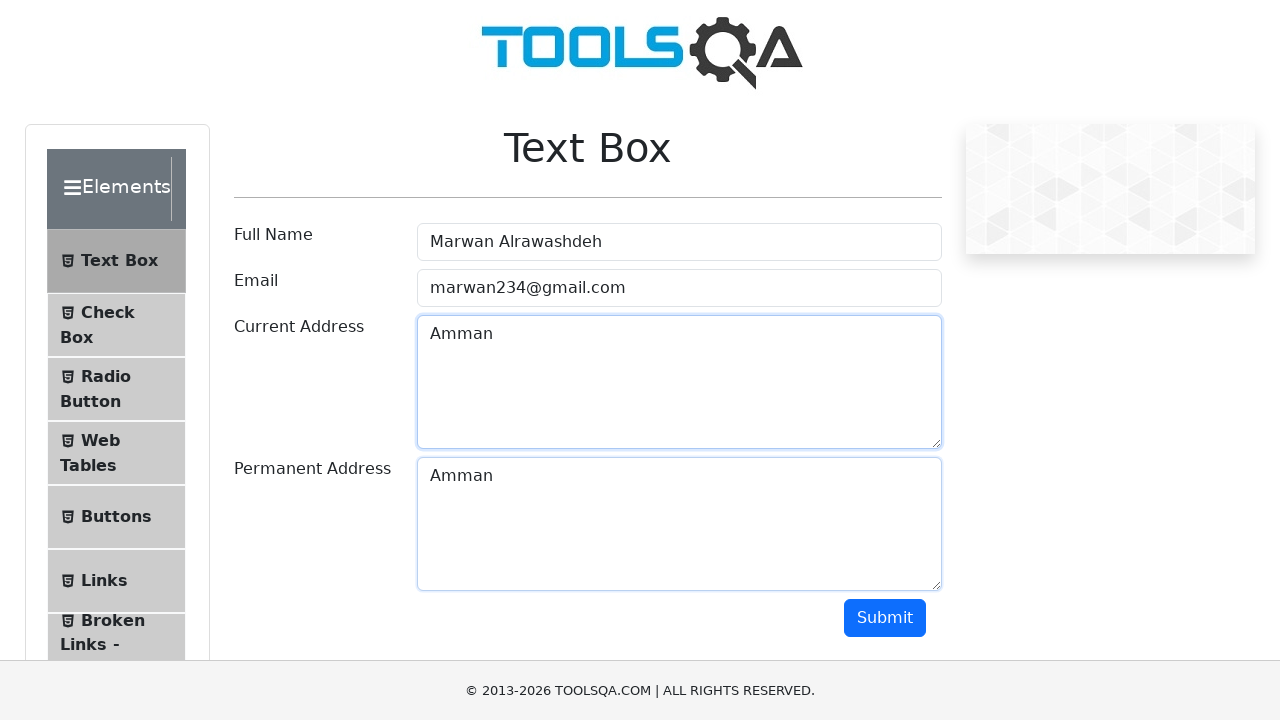

Scrolled down to make submit button visible
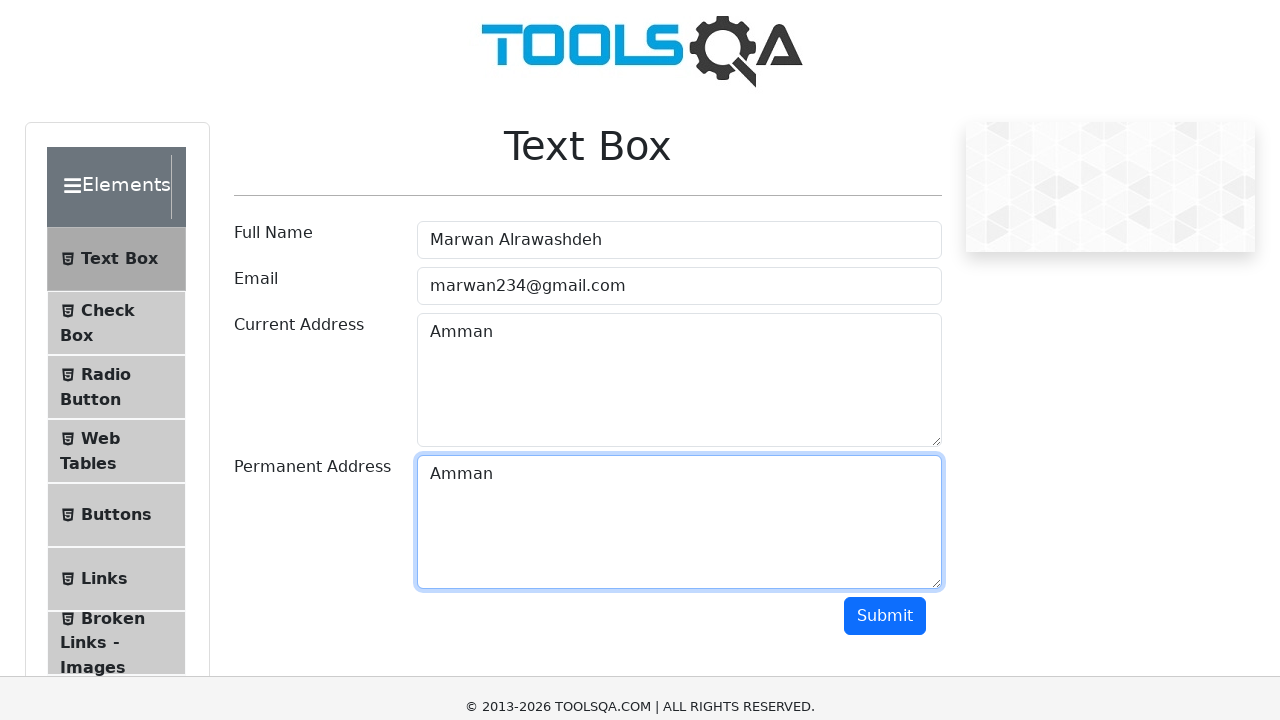

Clicked submit button to submit the form at (885, 19) on #submit
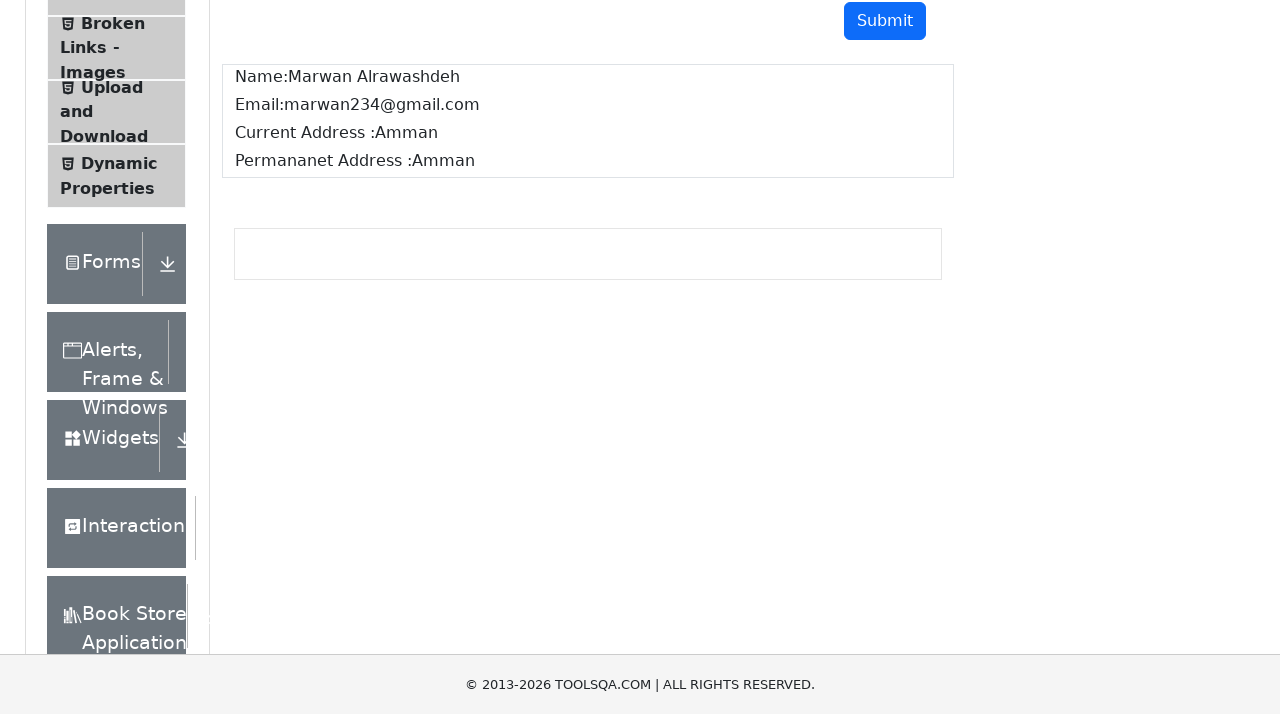

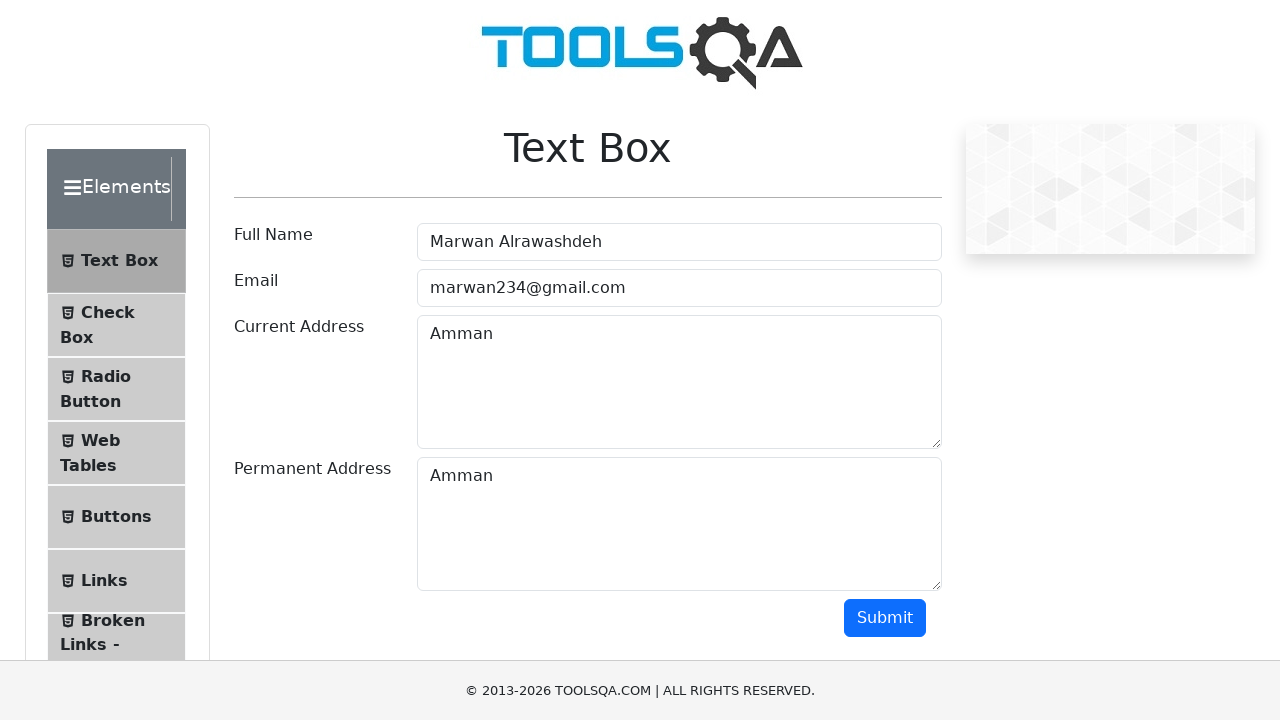